Tests that searching for "selenium" on PyPI opens the appropriate search URL

Starting URL: https://pypi.org

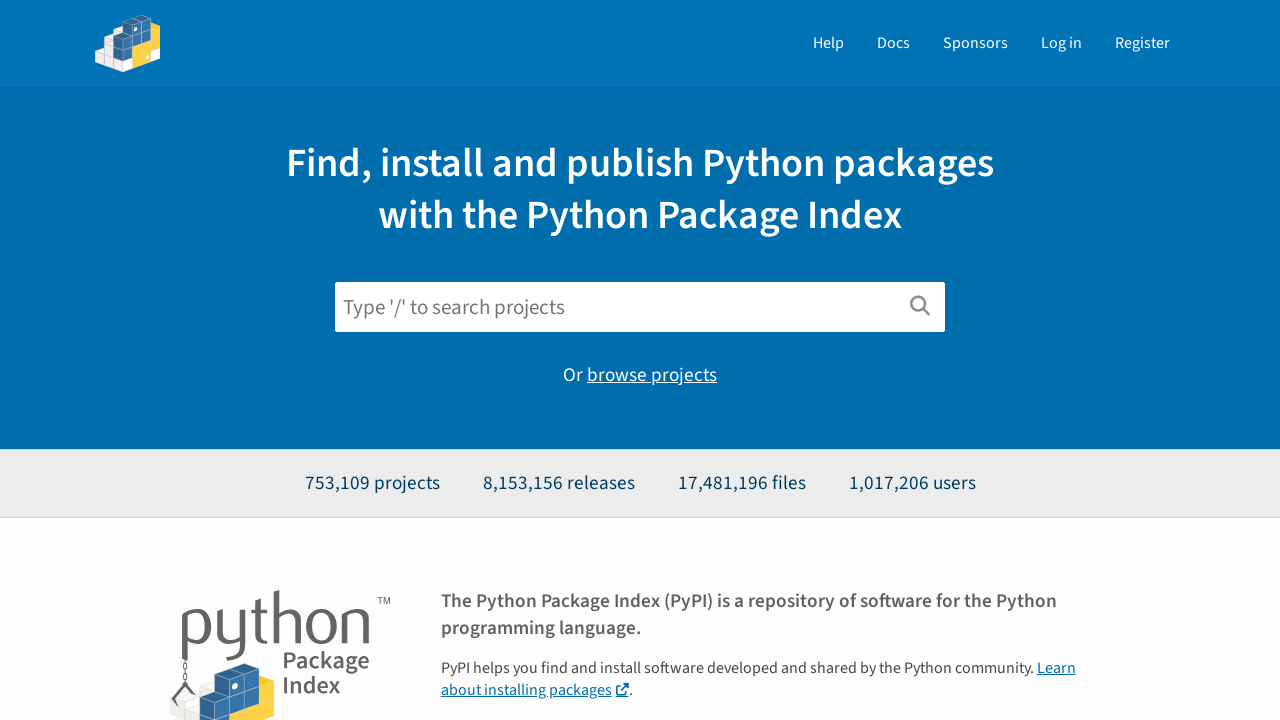

Filled search box with 'selenium' on input[name='q']
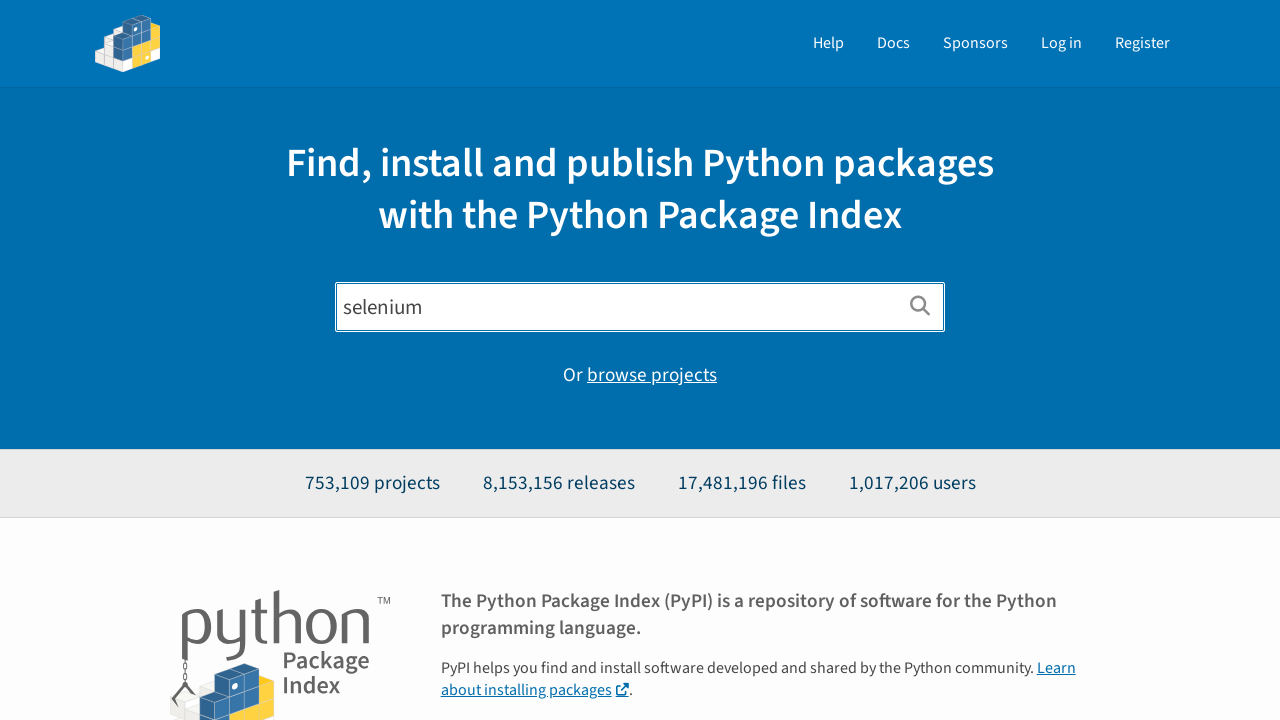

Clicked submit button to search for selenium at (920, 307) on button[type='submit']
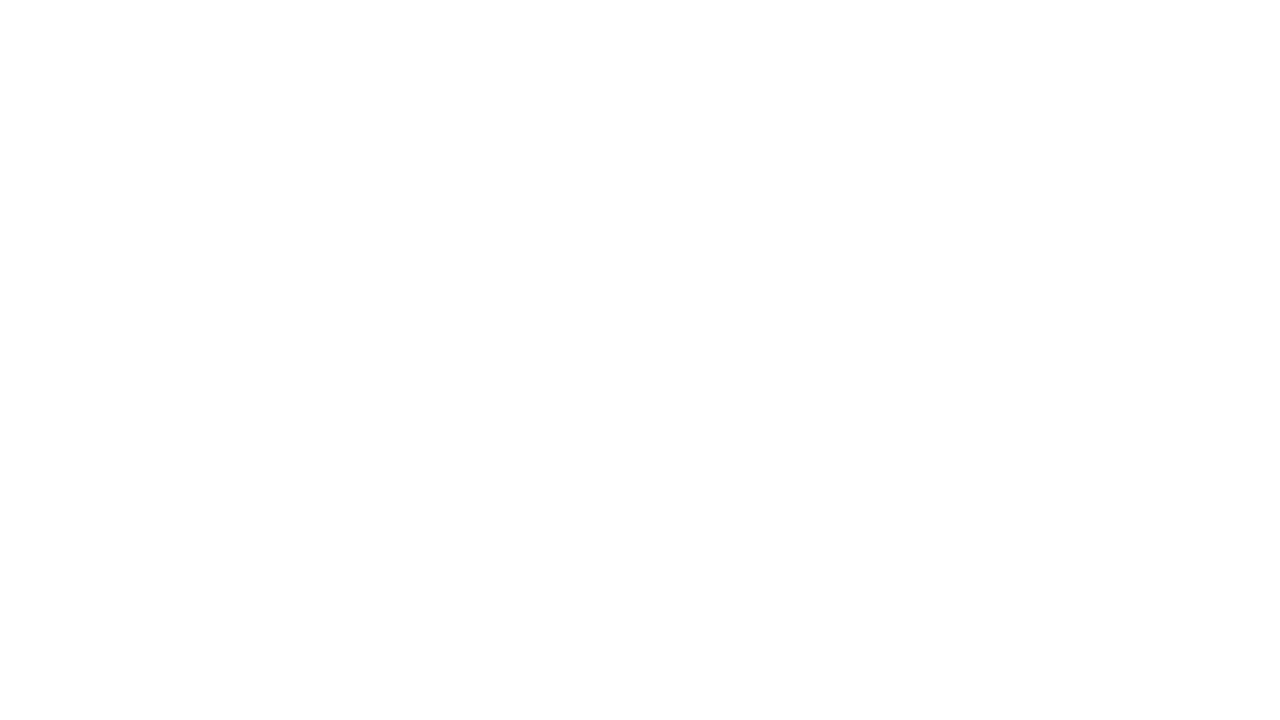

Verified that search results page loaded with correct URL containing 'q=selenium'
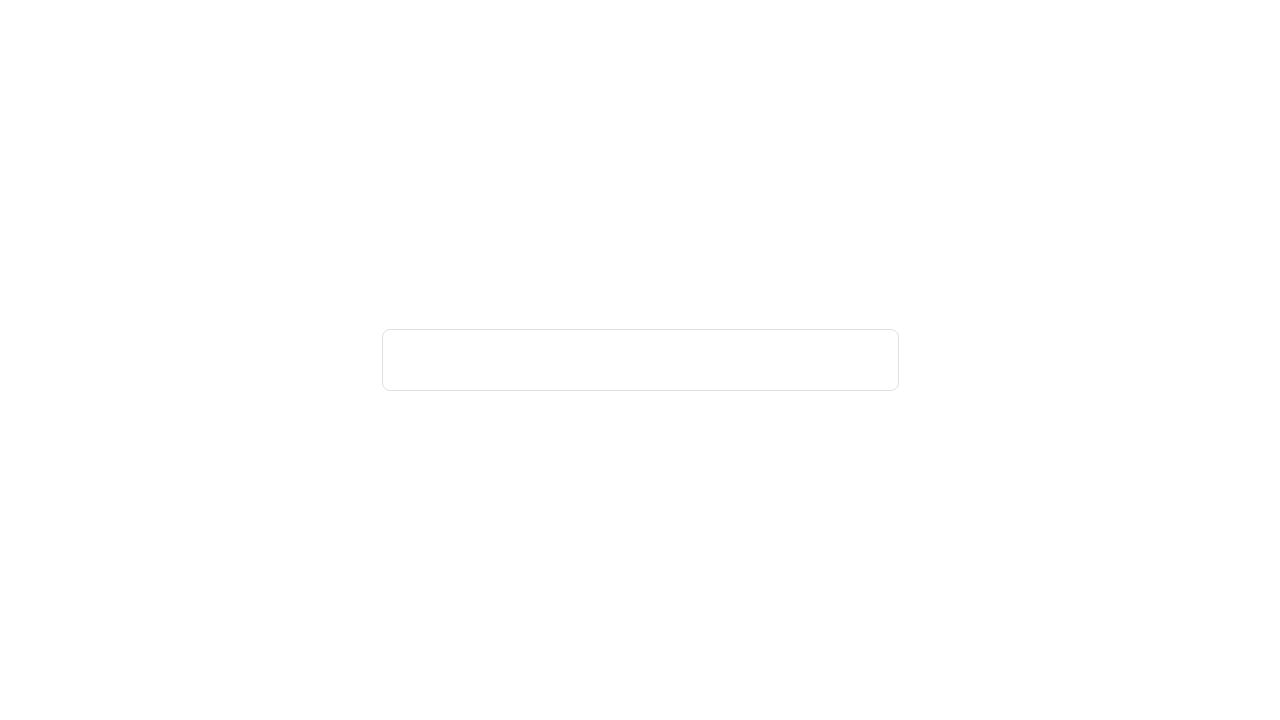

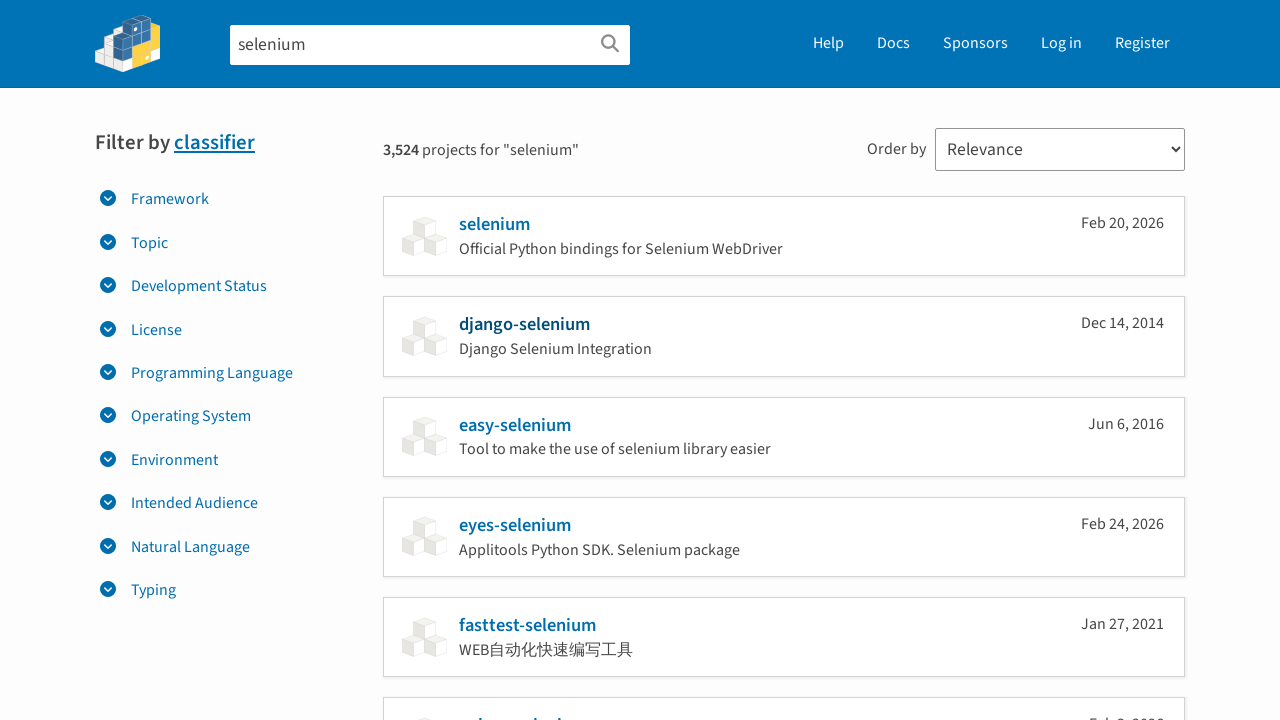